Tests basic form element interactions including clicking a checkbox, filling an email input field with text, and clearing the field, with verification of each action's result.

Starting URL: https://www.selenium.dev/selenium/web/inputs.html

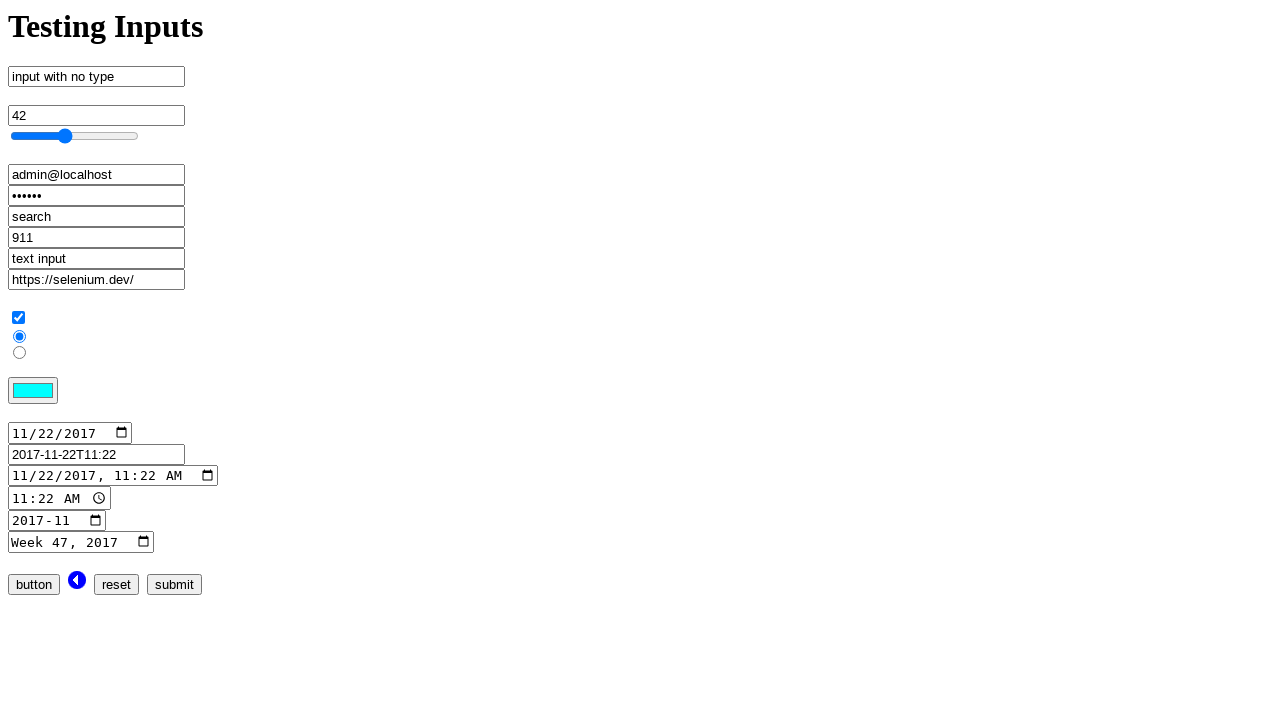

Clicked checkbox input element at (18, 318) on input[name='checkbox_input']
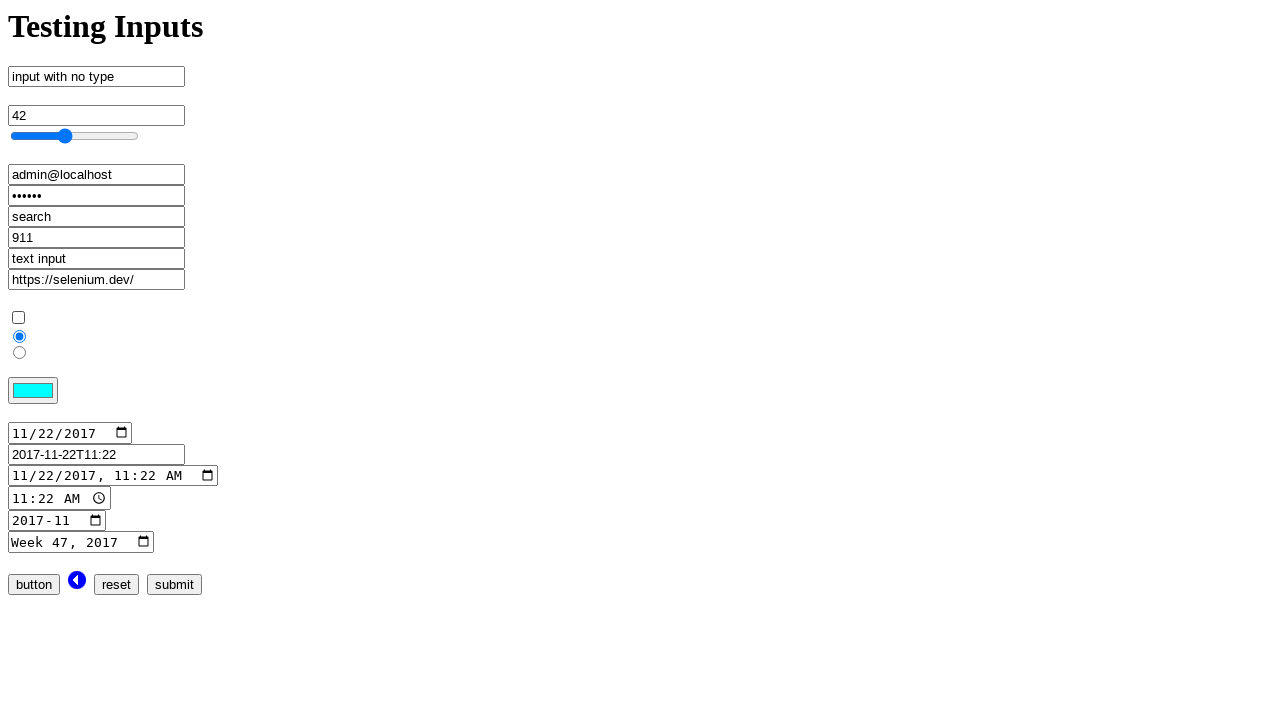

Verified checkbox is unchecked
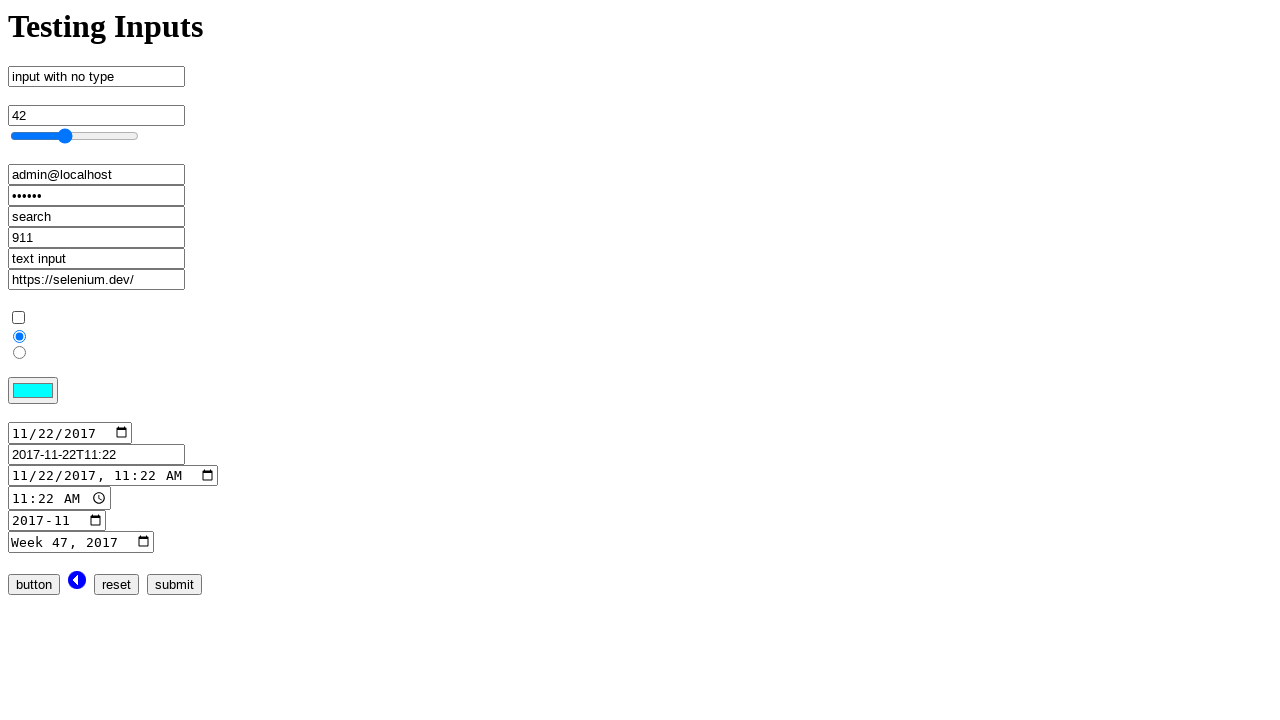

Cleared email input field on input[name='email_input']
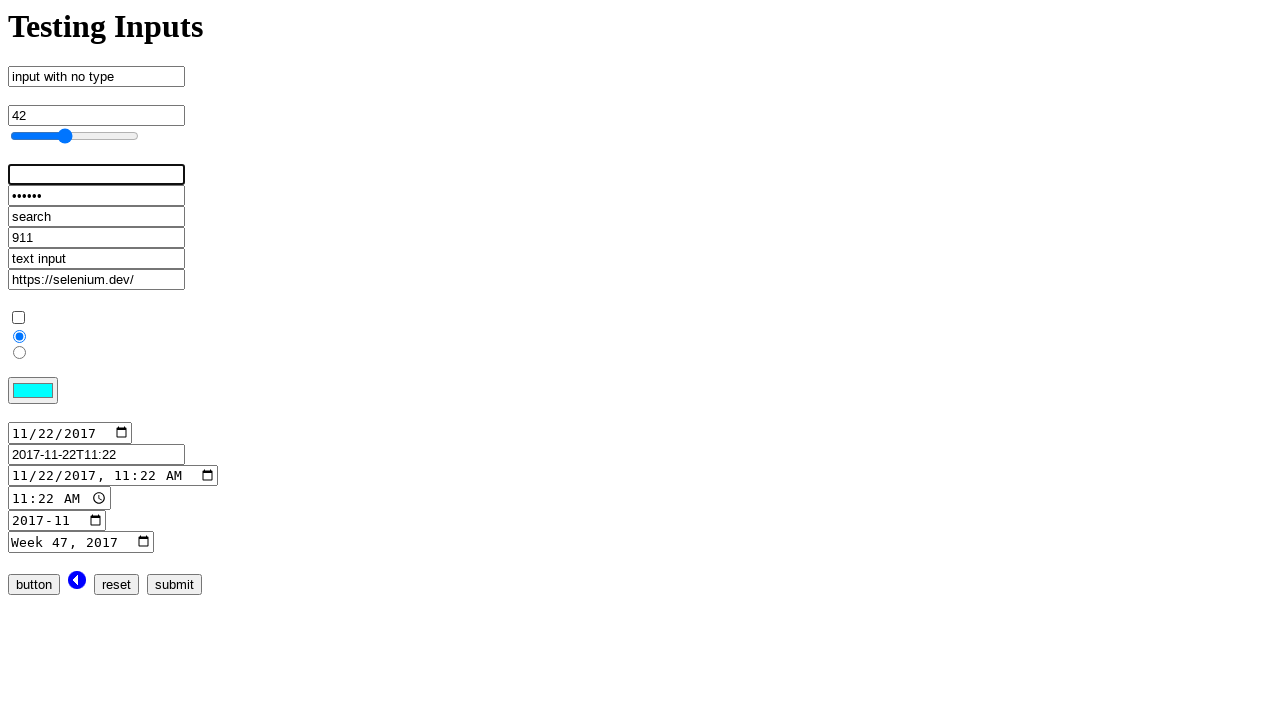

Filled email input field with 'admin@localhost.dev' on input[name='email_input']
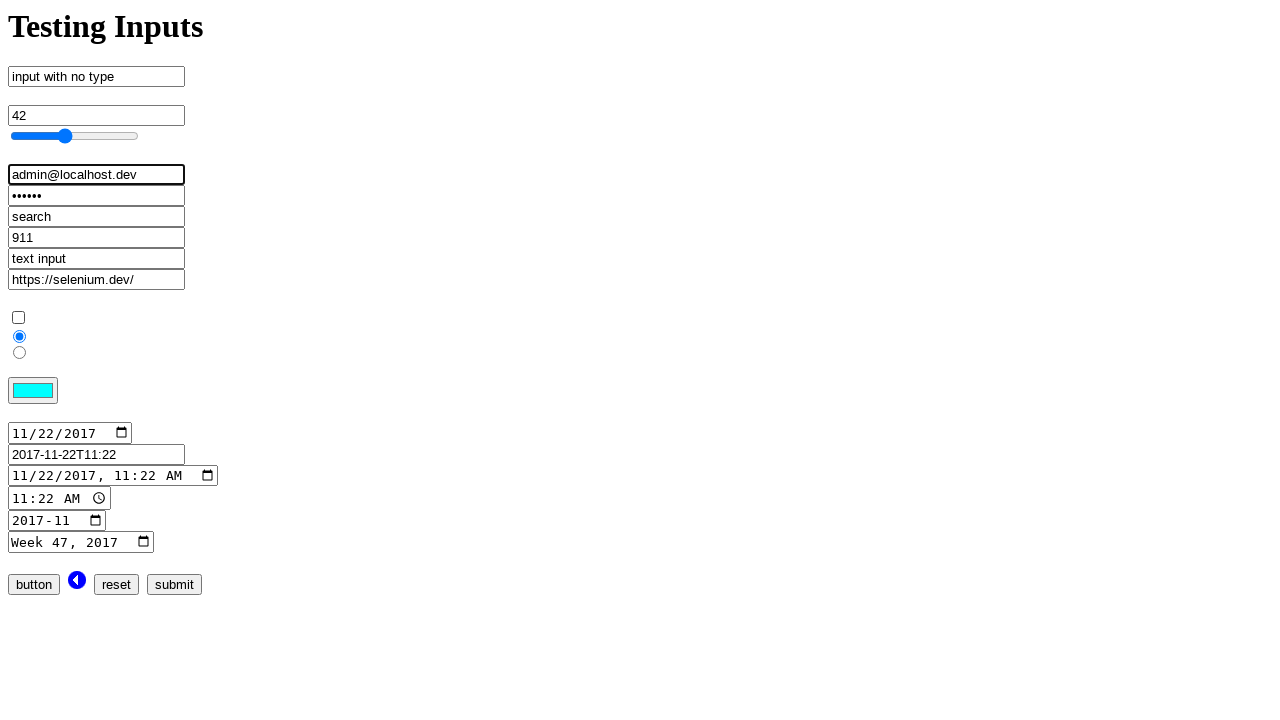

Verified email field contains correct value
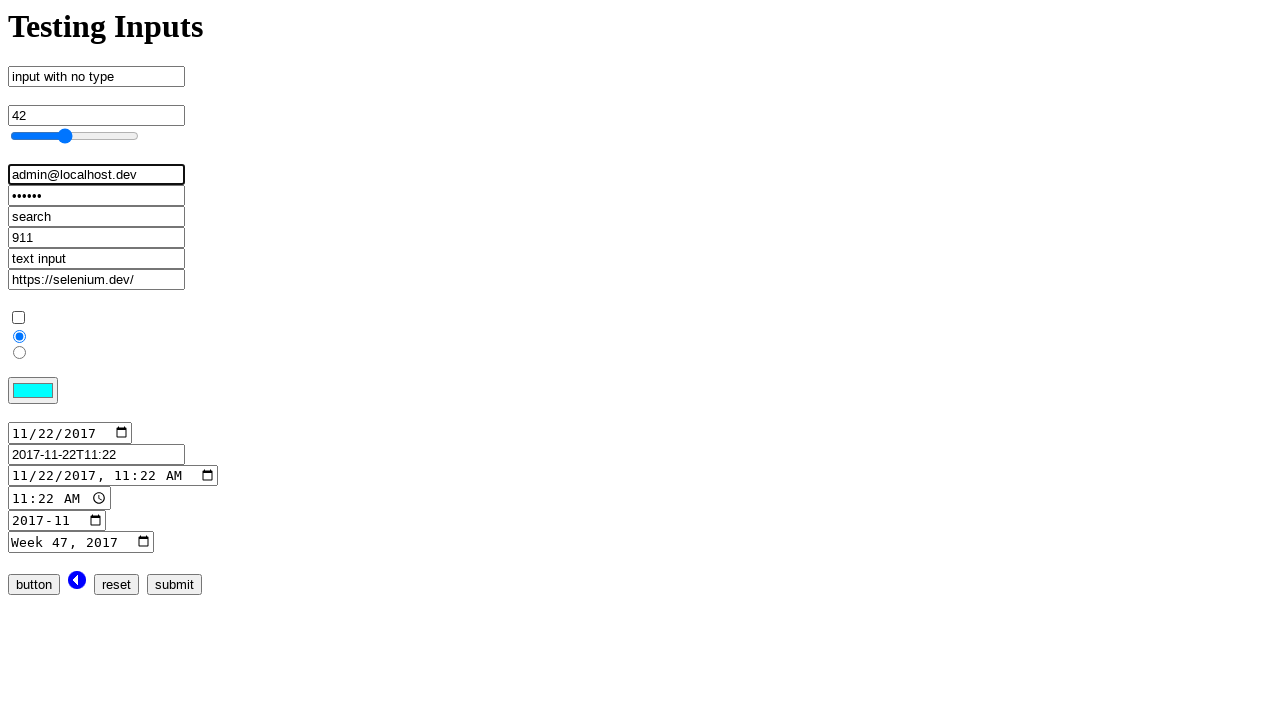

Cleared email input field again on input[name='email_input']
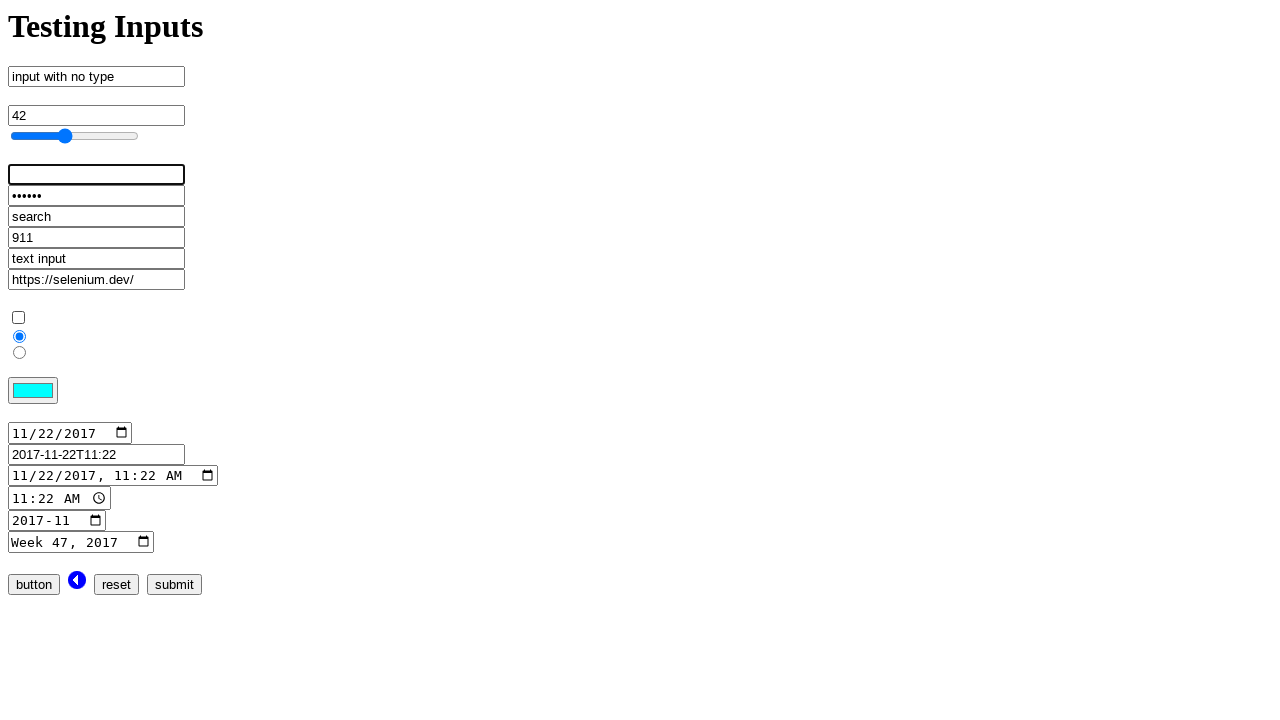

Verified email field is now empty
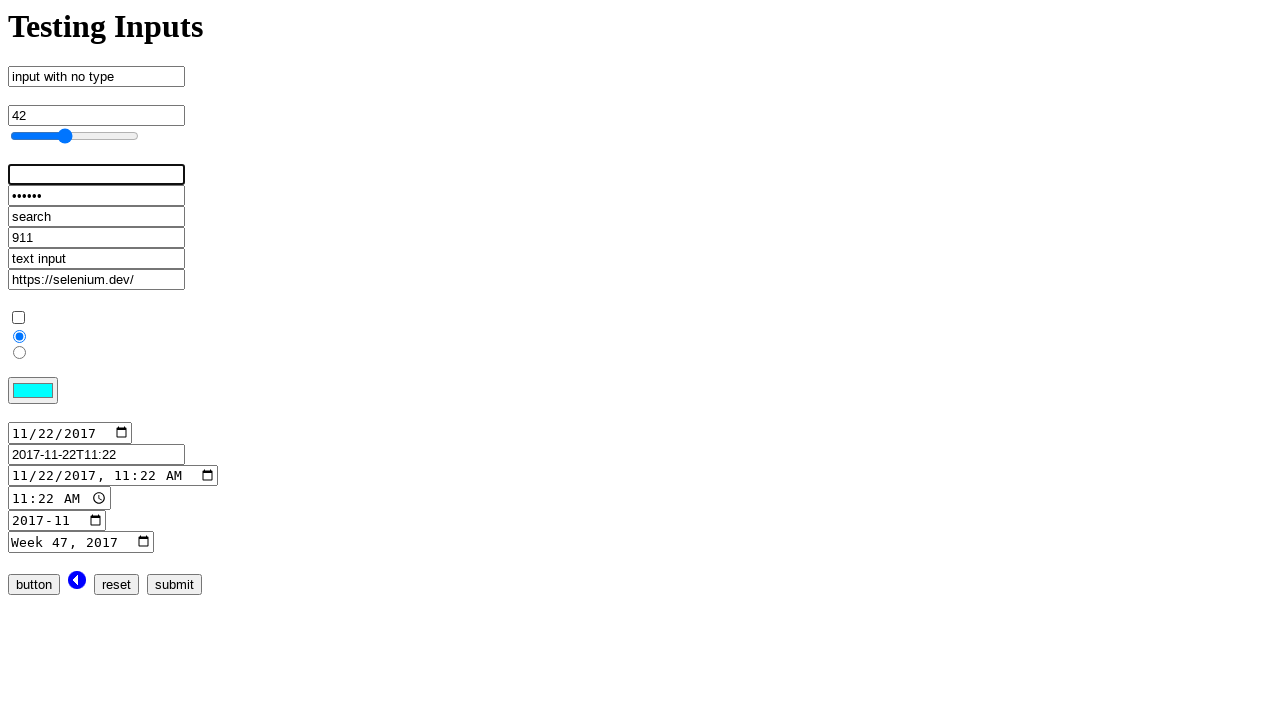

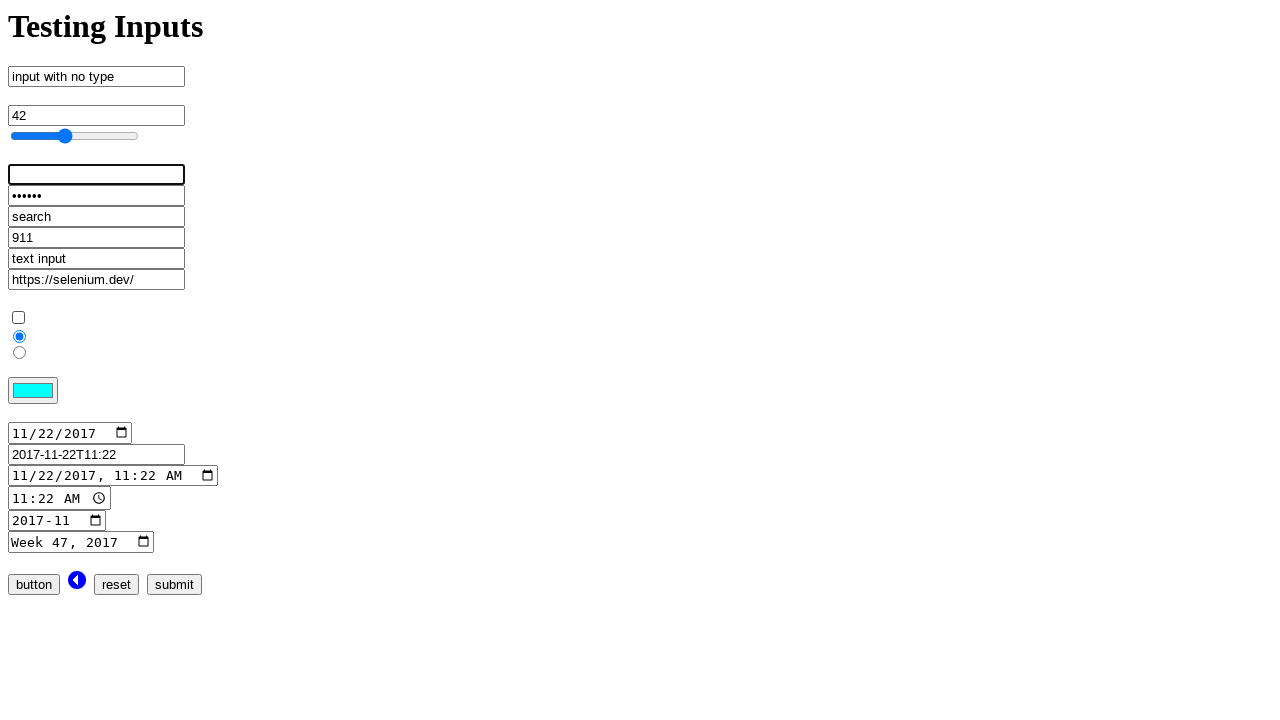